Tests checkbox and toggle switch functionality on a practice website by clicking a checkbox, verifying its state, toggling it off if active, then clicking a toggle switch and verifying the success message appears.

Starting URL: https://leafground.com/checkbox.xhtml

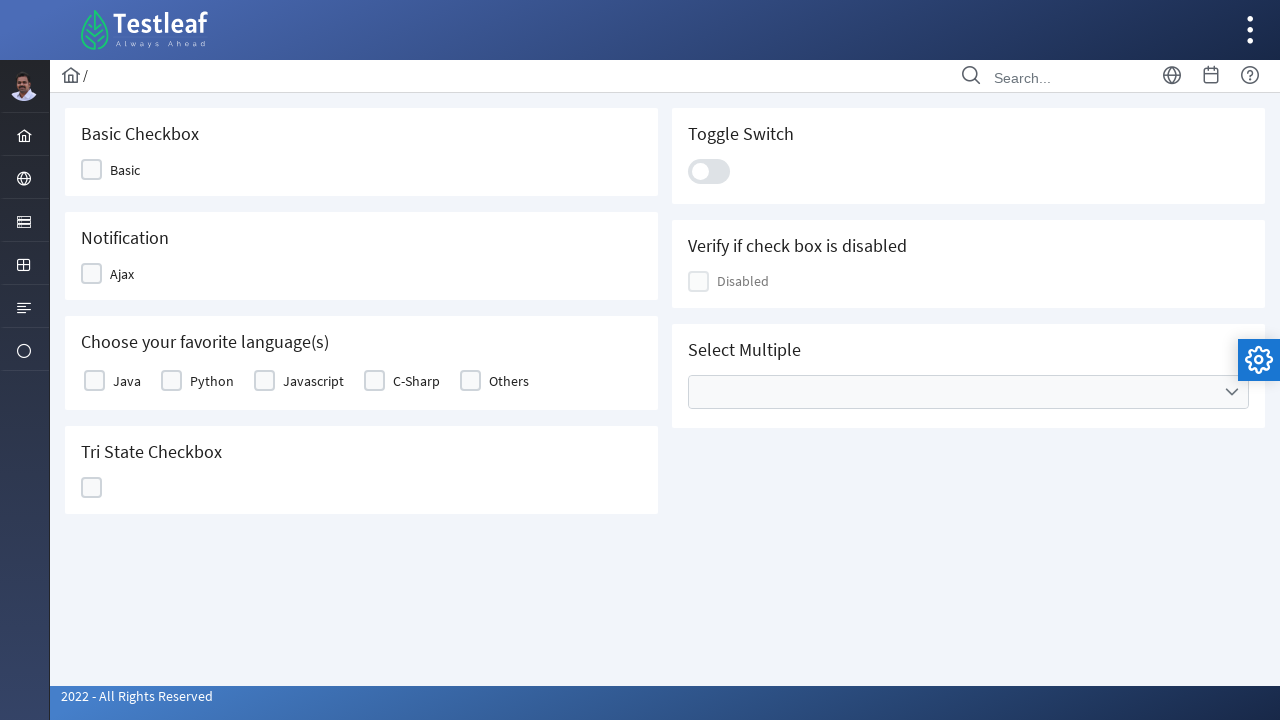

Clicked checkbox element at (92, 170) on xpath=//*[@id='j_idt87:j_idt89']//*[starts-with(@class,'ui-chkbox-box')]
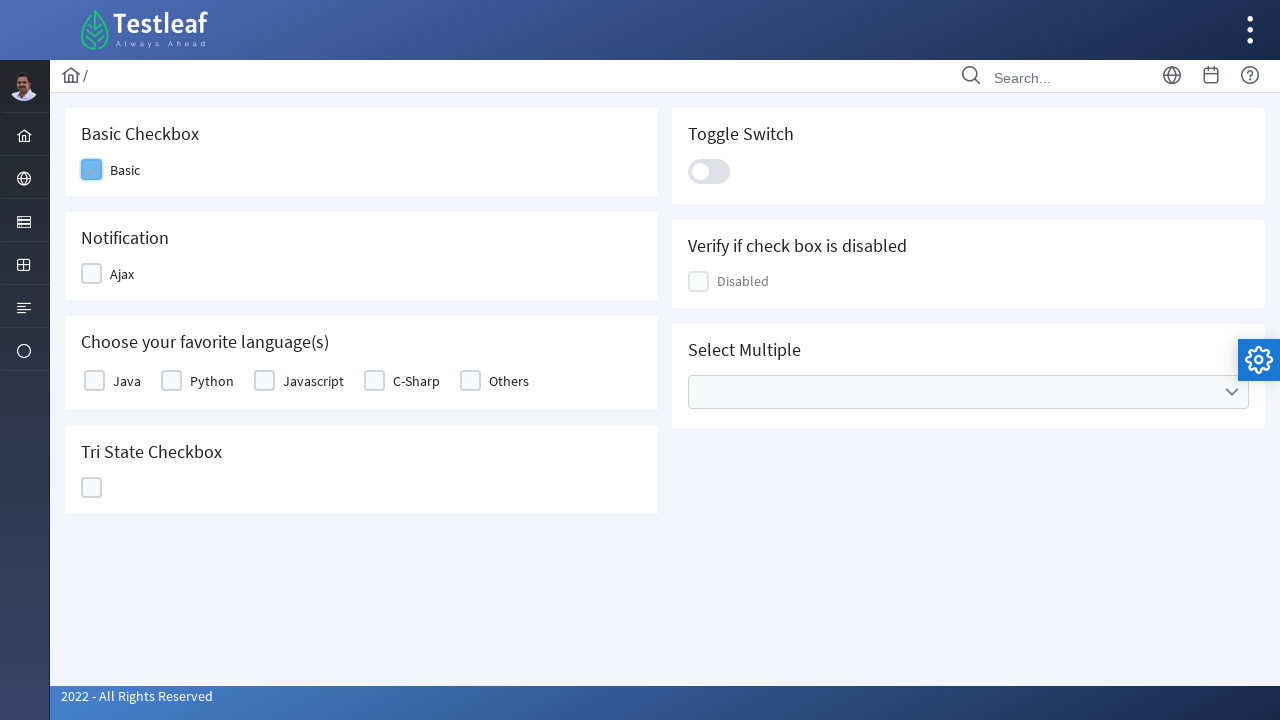

Waited 1 second for checkbox state change
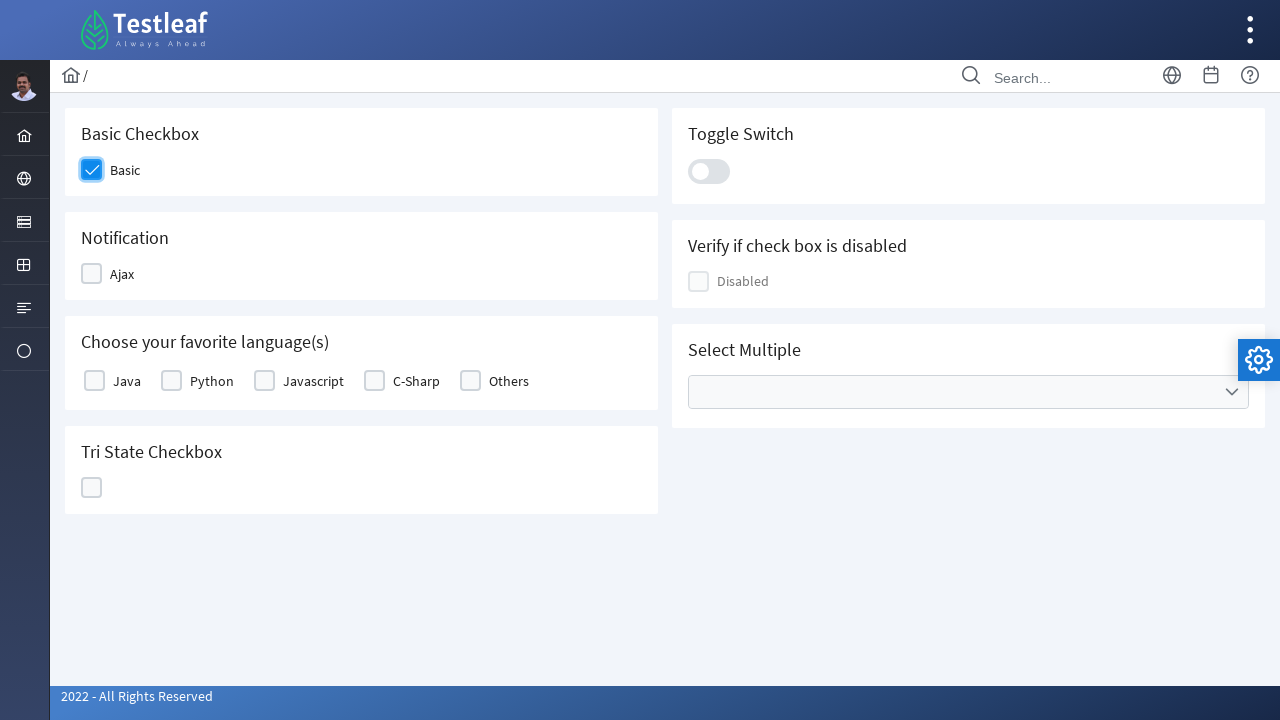

Retrieved checkbox class attribute: ui-chkbox-box ui-widget ui-corner-all ui-state-default ui-state-hover ui-state-active ui-state-focus
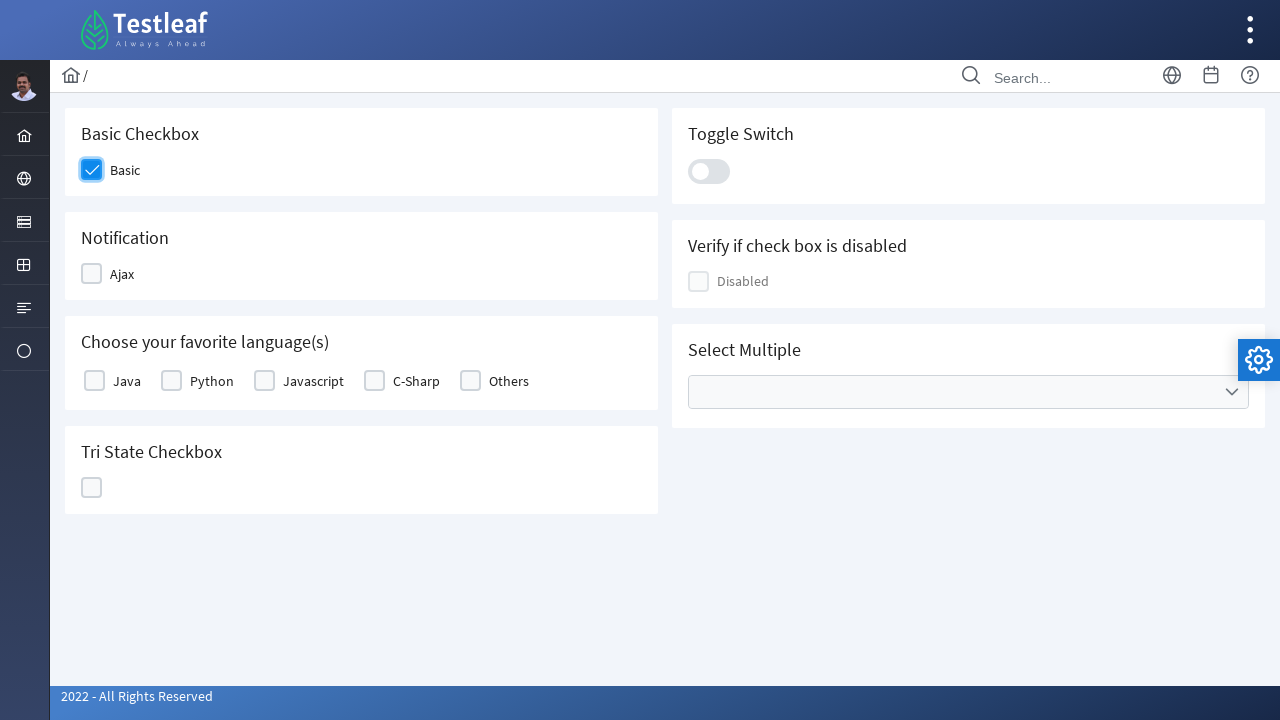

Checkbox was active, clicked to uncheck it at (92, 170) on xpath=//*[@id='j_idt87:j_idt89']//*[starts-with(@class,'ui-chkbox-box')]
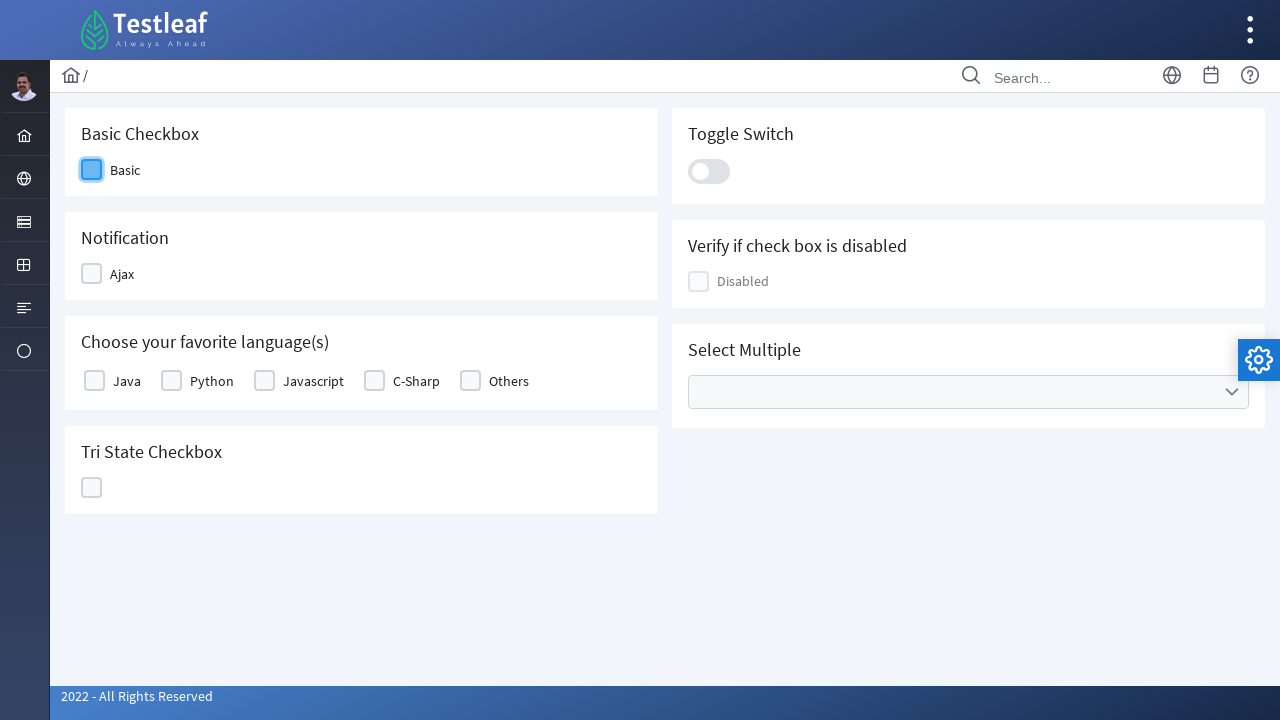

Clicked toggle switch slider at (709, 171) on .ui-toggleswitch-slider
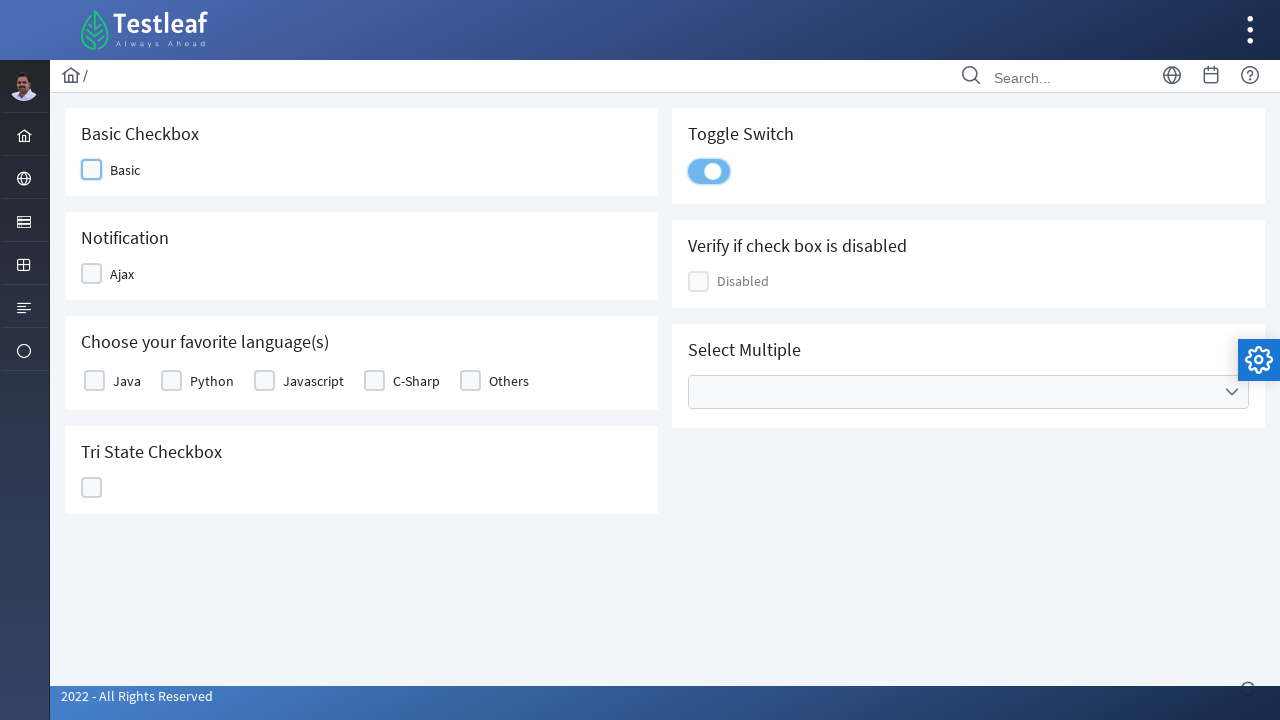

Success message appeared after toggle switch activation
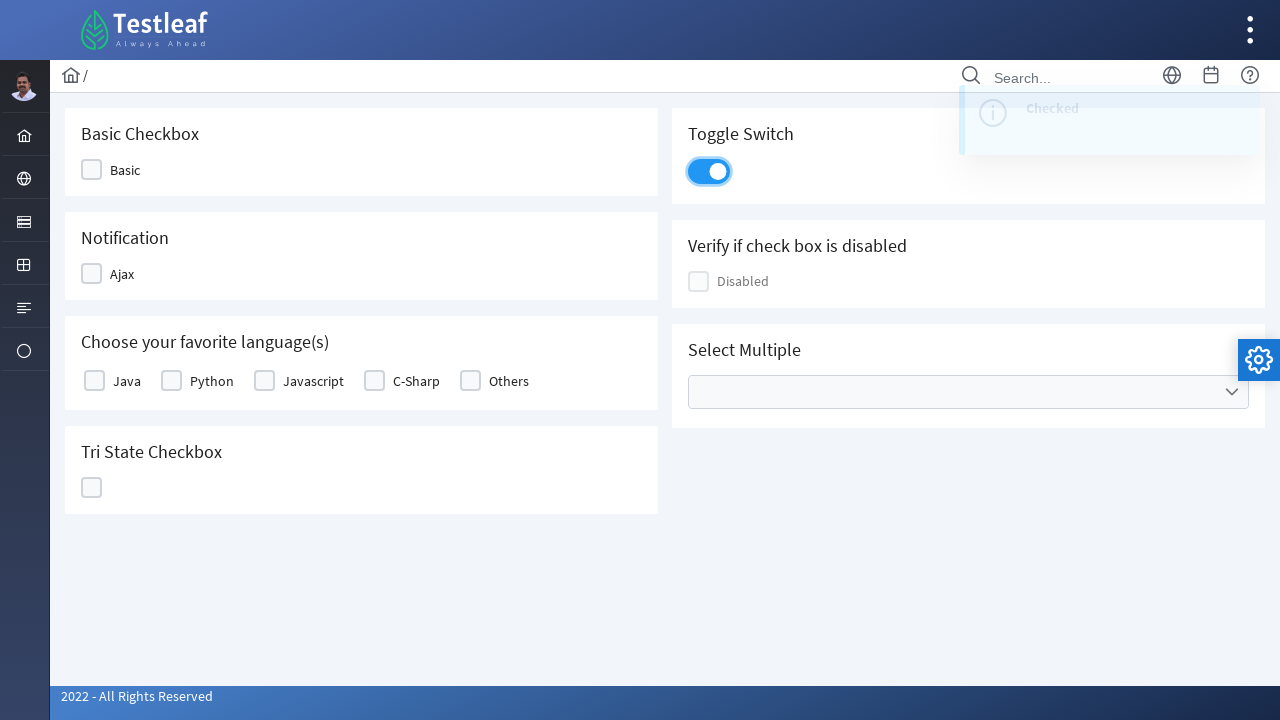

Retrieved success message text: Checked
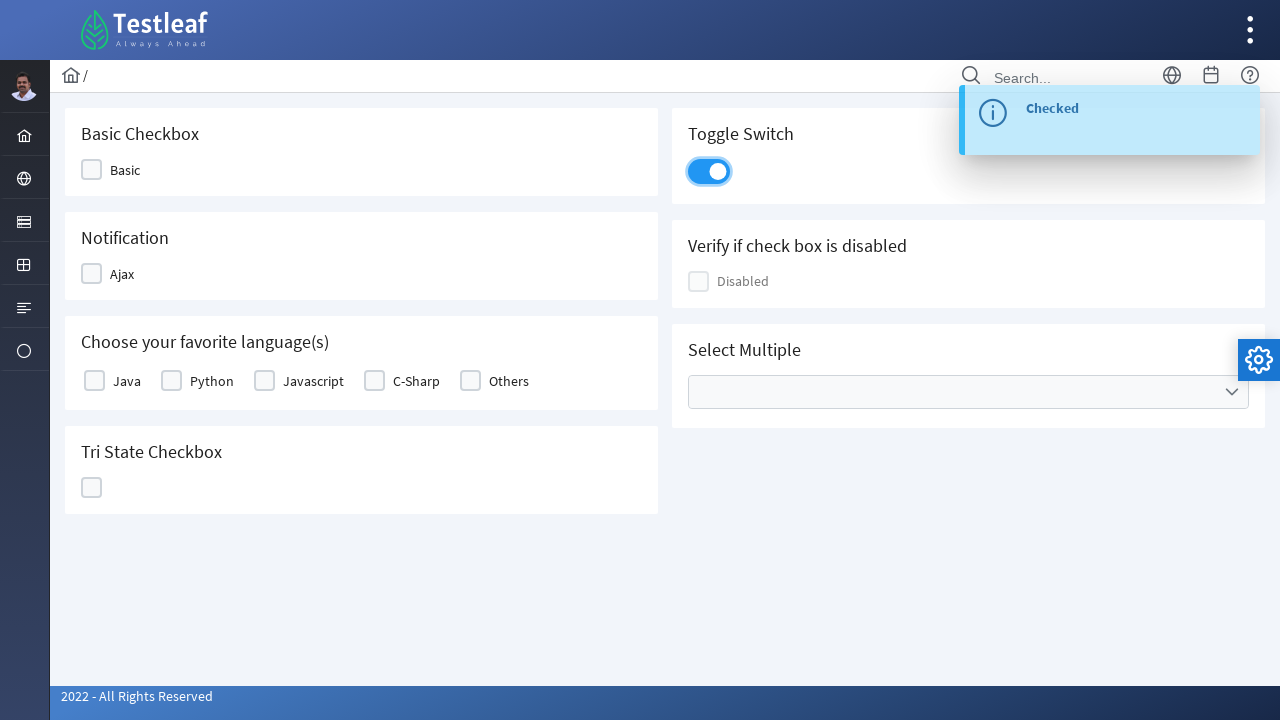

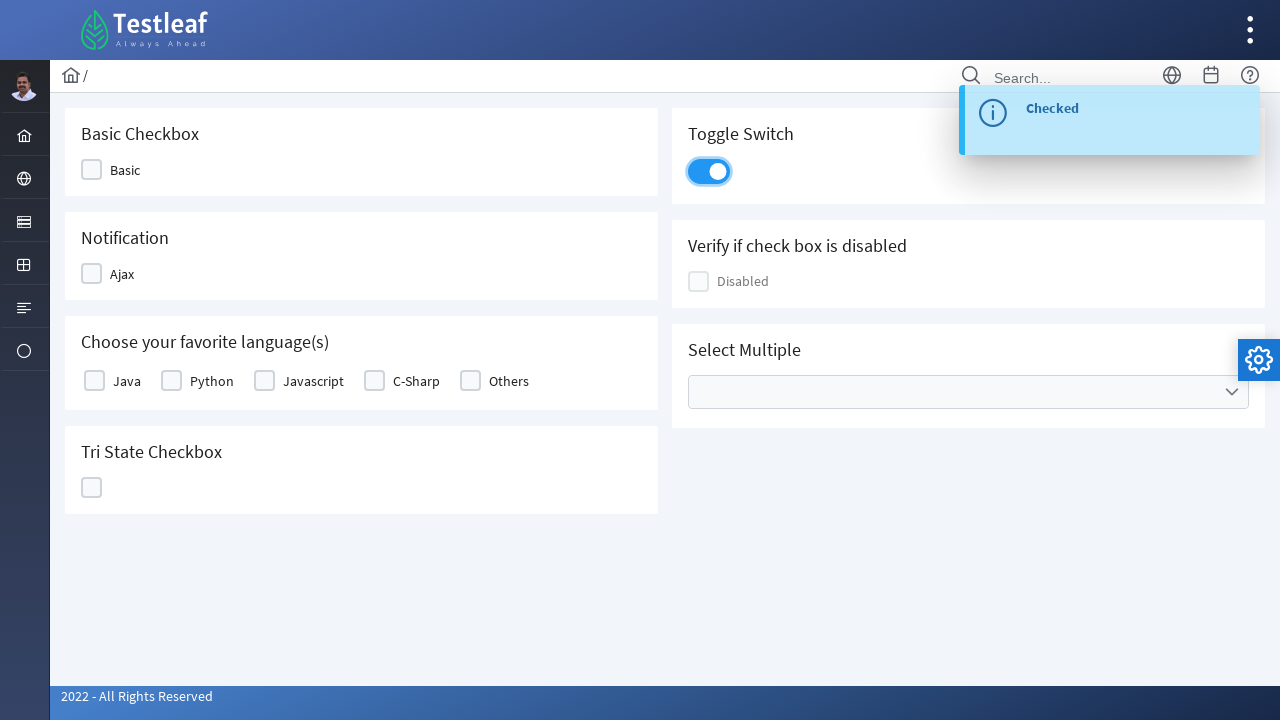